Tests various form elements including radio buttons, autocomplete suggestions, dropdown selection, checkboxes, and window switching on a practice automation page

Starting URL: https://rahulshettyacademy.com/AutomationPractice/

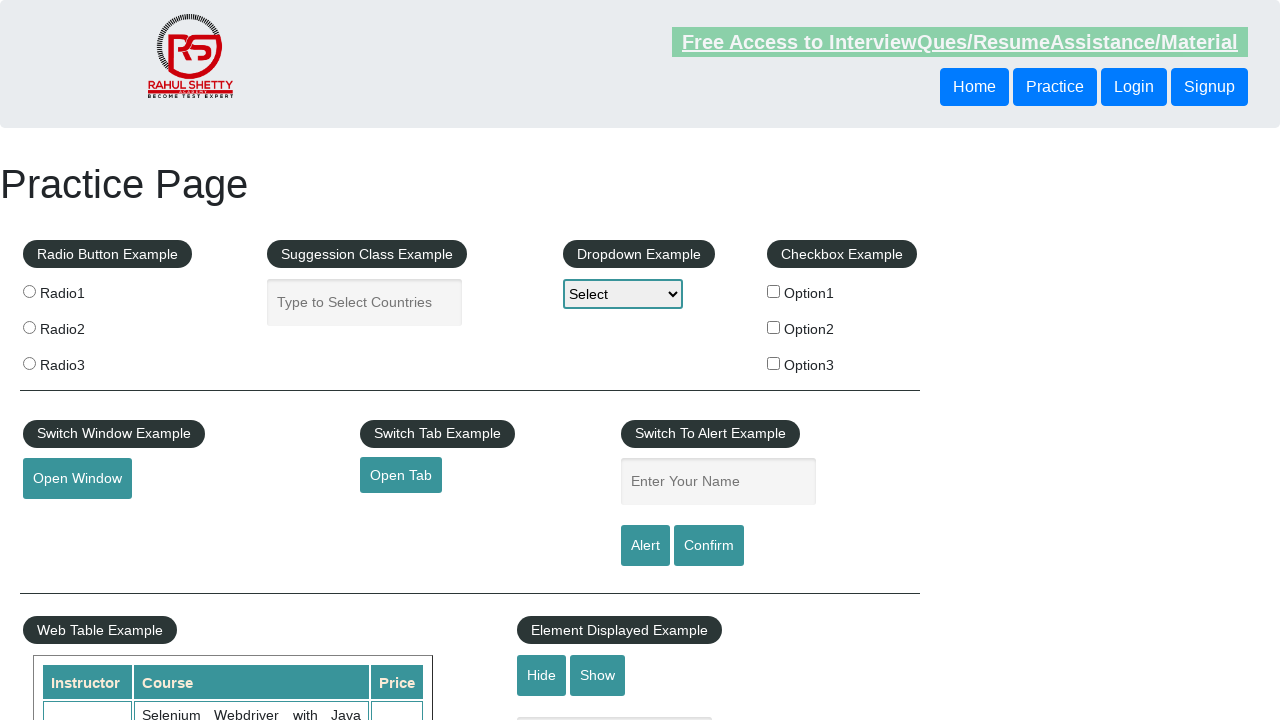

Located all radio buttons with name 'radioButton'
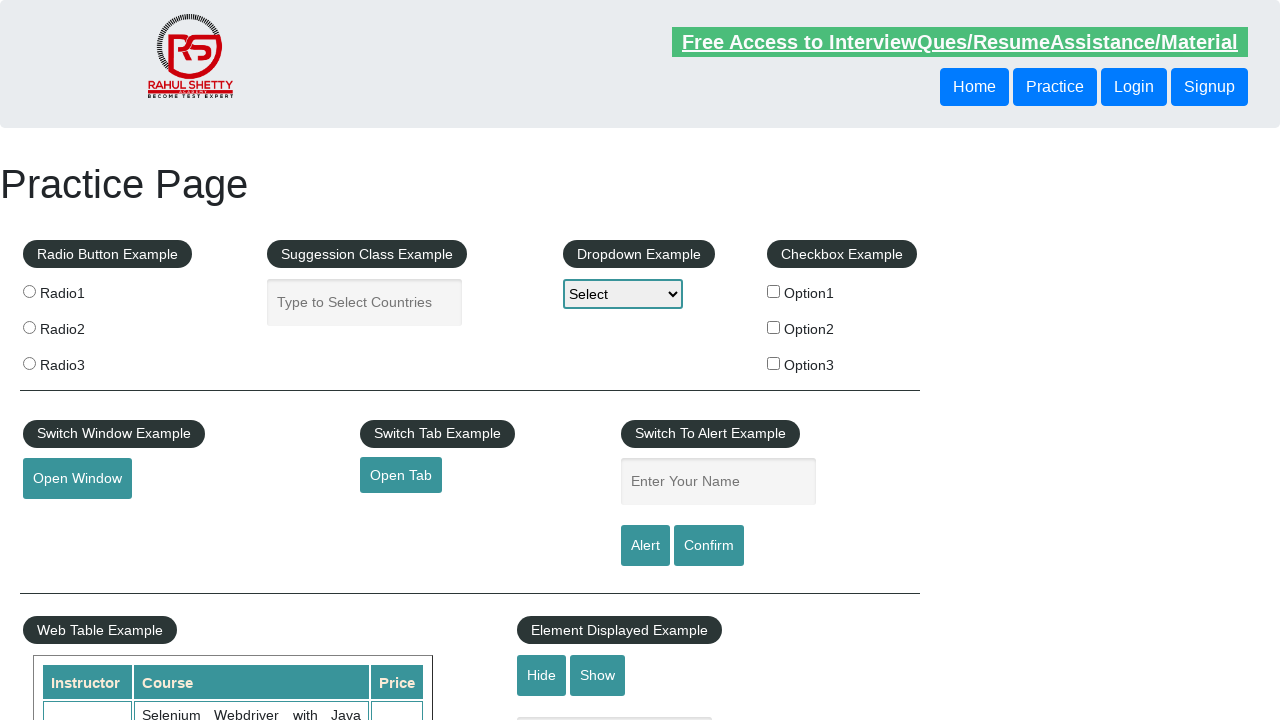

Selected radio button with value 'radio2' at (29, 327) on input[name='radioButton'] >> nth=1
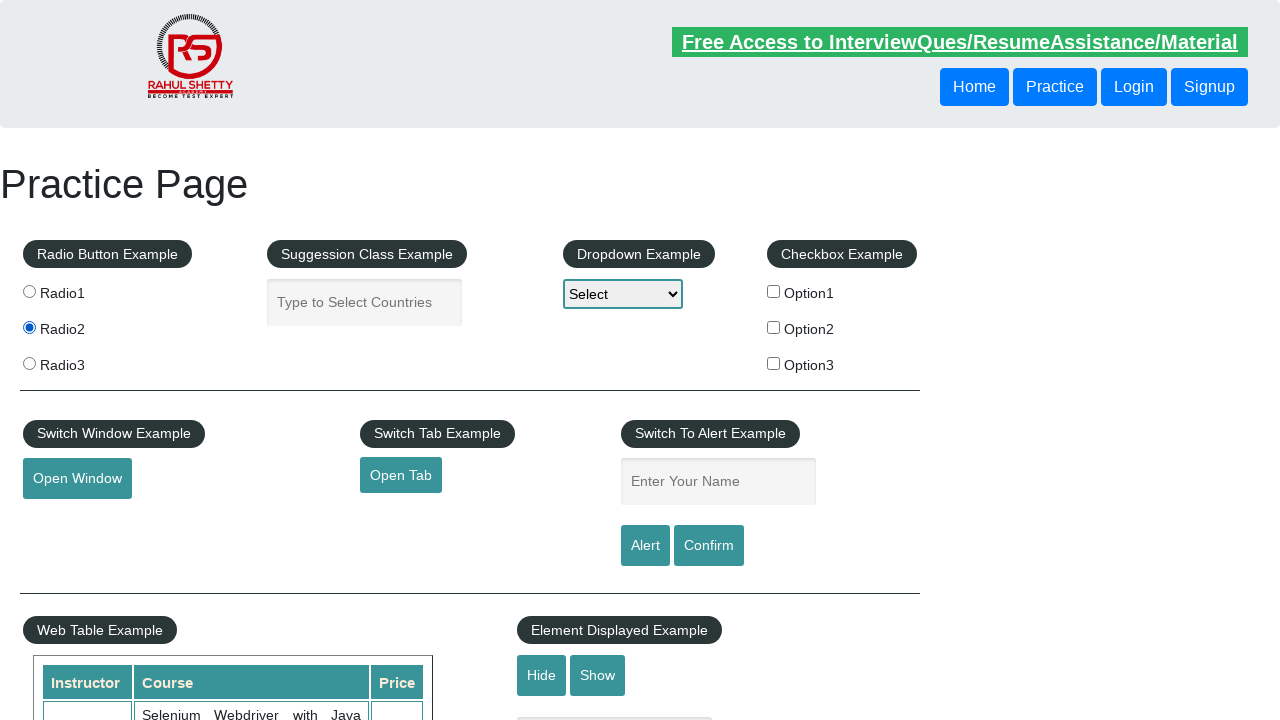

Filled autocomplete field with 'ind' on #autocomplete
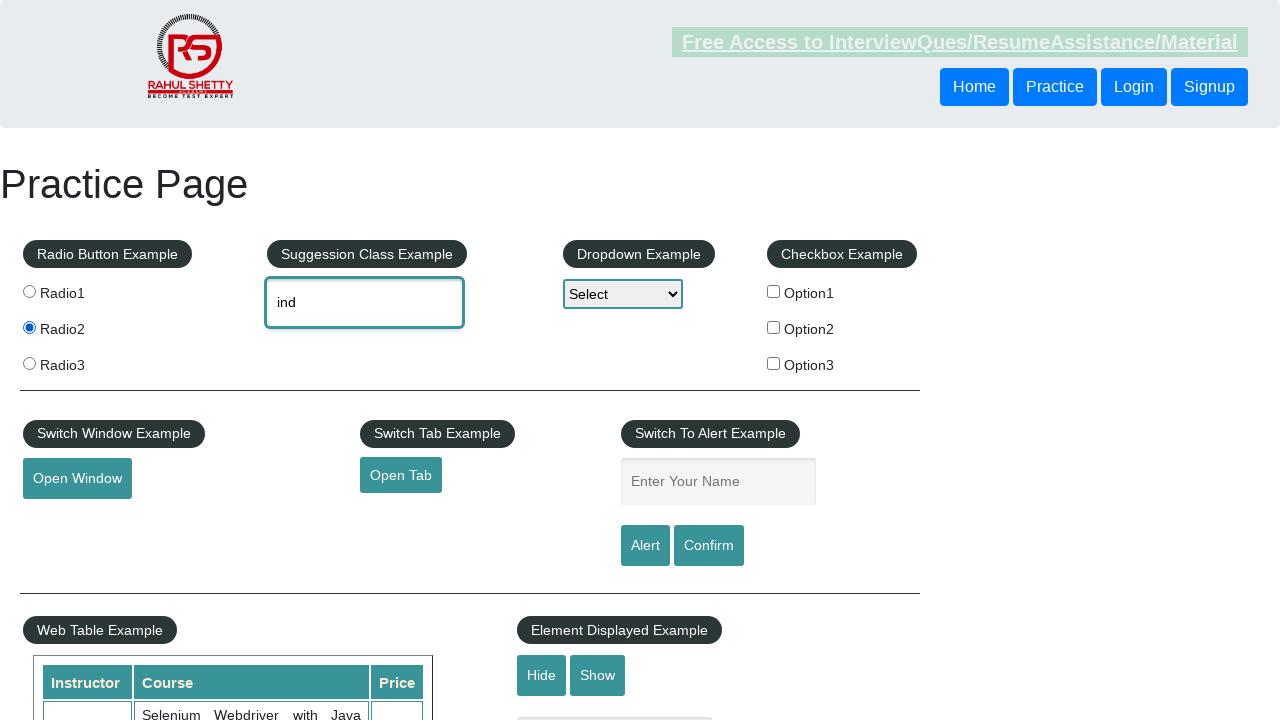

Autocomplete suggestions appeared
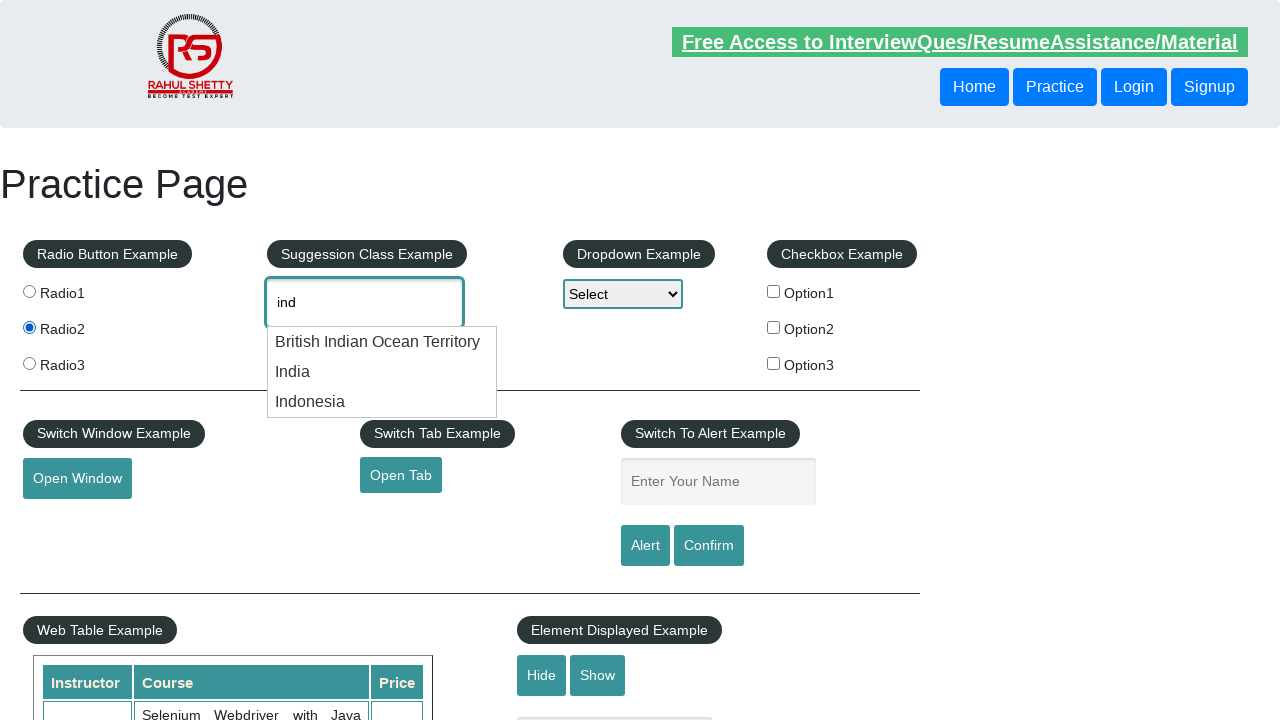

Selected 'India' from autocomplete suggestions at (382, 372) on .ui-menu-item >> nth=1
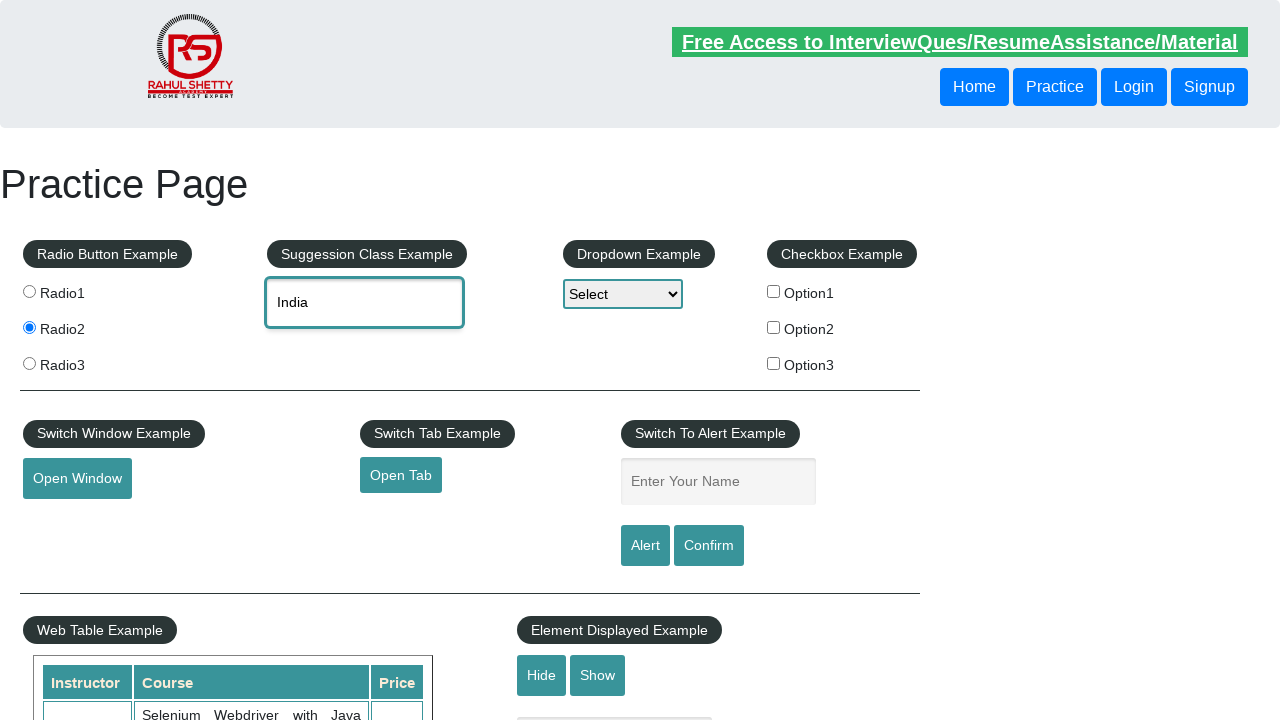

Selected 'Option2' from dropdown menu on #dropdown-class-example
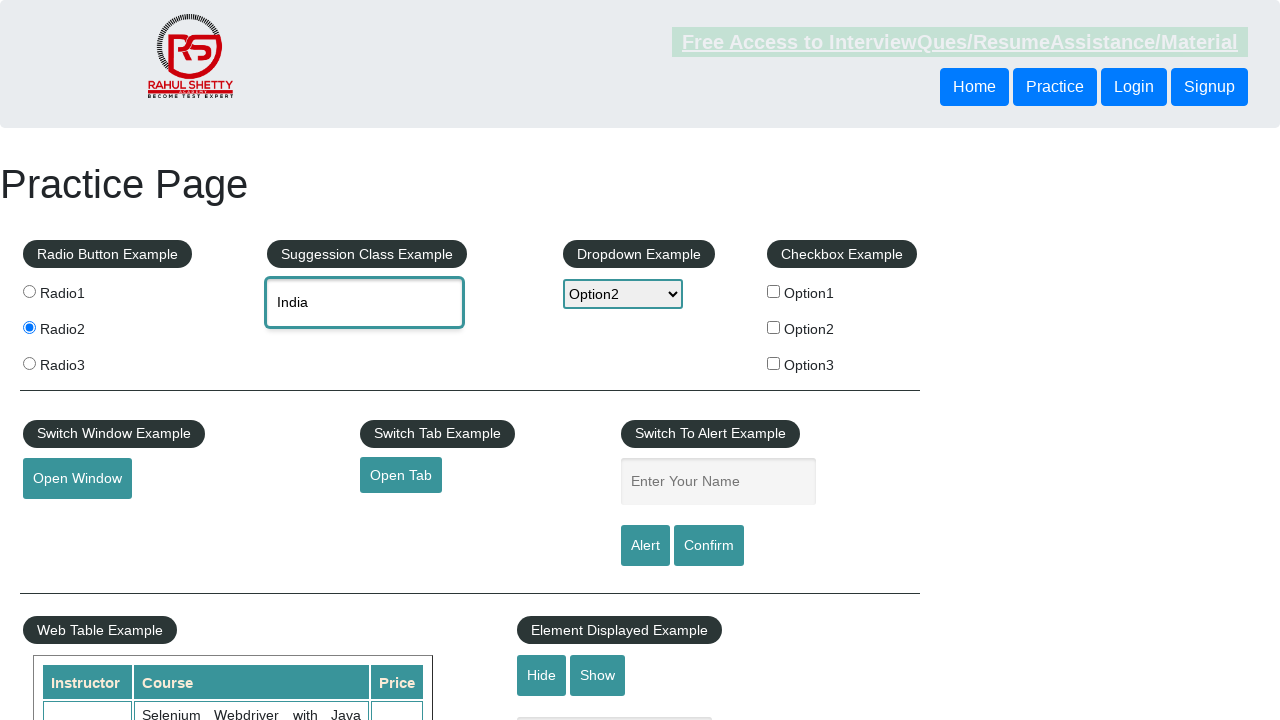

Located all checkboxes on the page
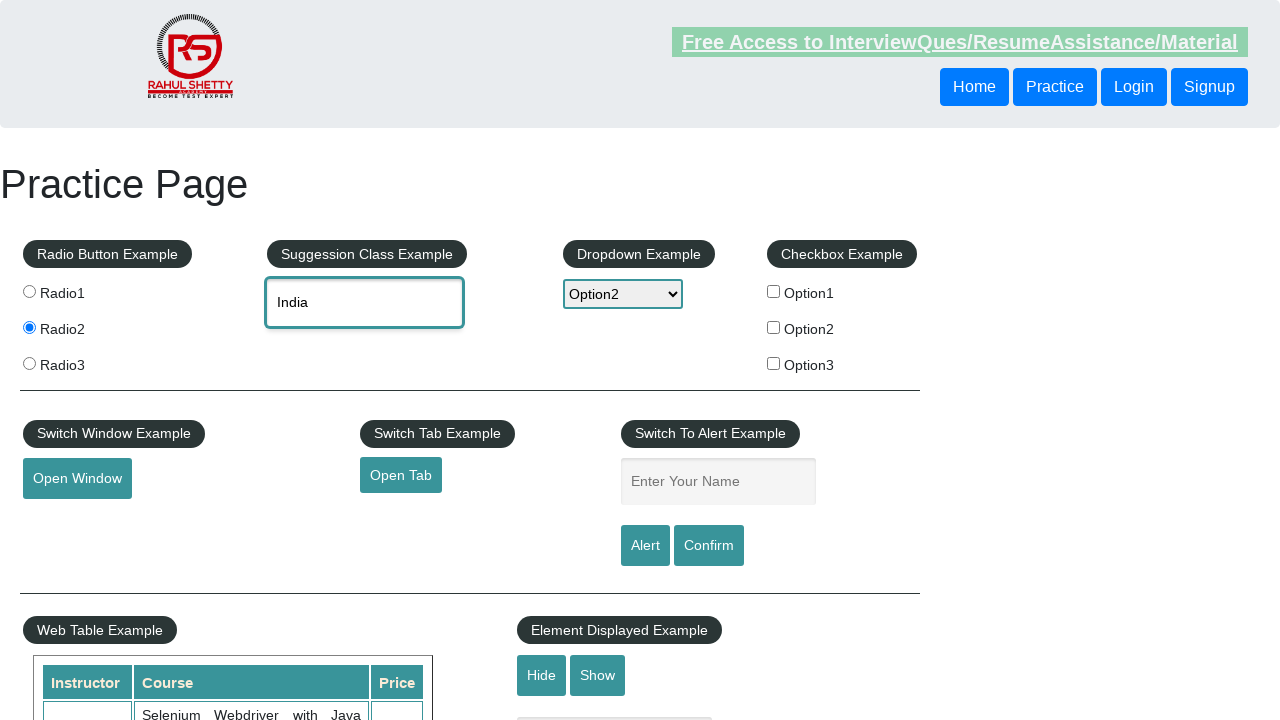

Checked checkbox with value 'option3' at (774, 363) on input[type='checkbox'] >> nth=2
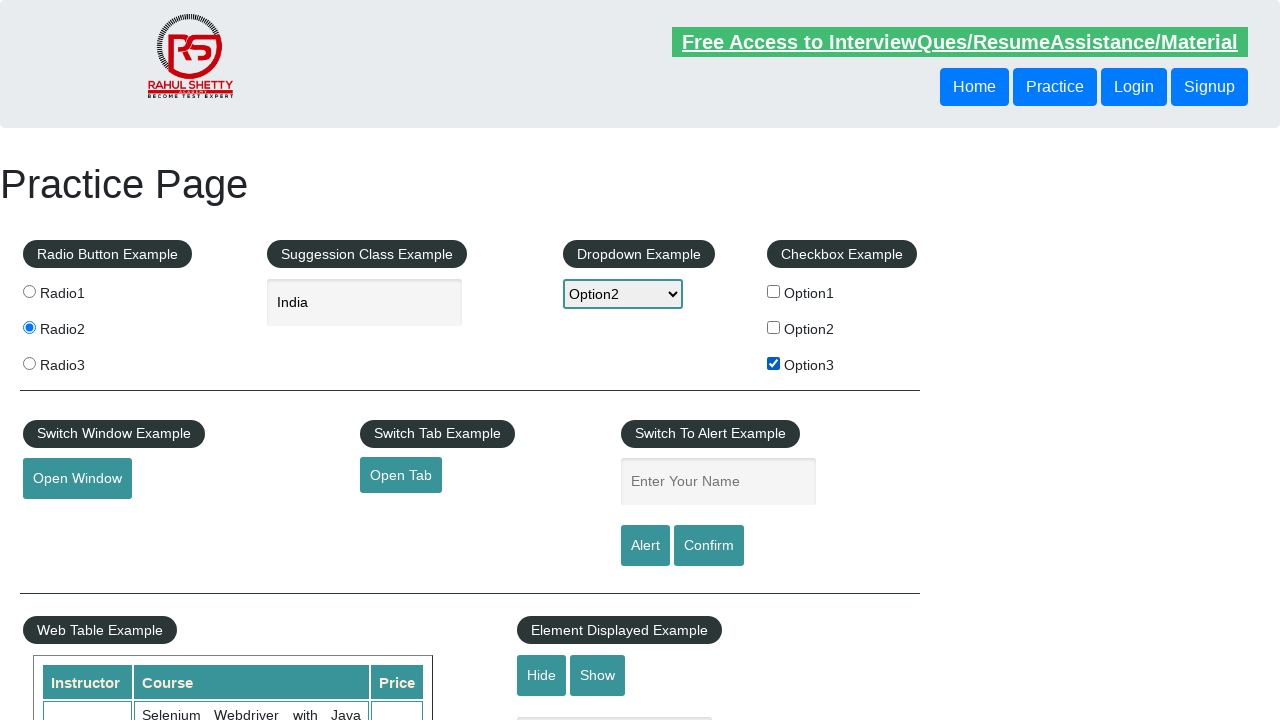

Clicked button to open new window at (77, 479) on #openwindow
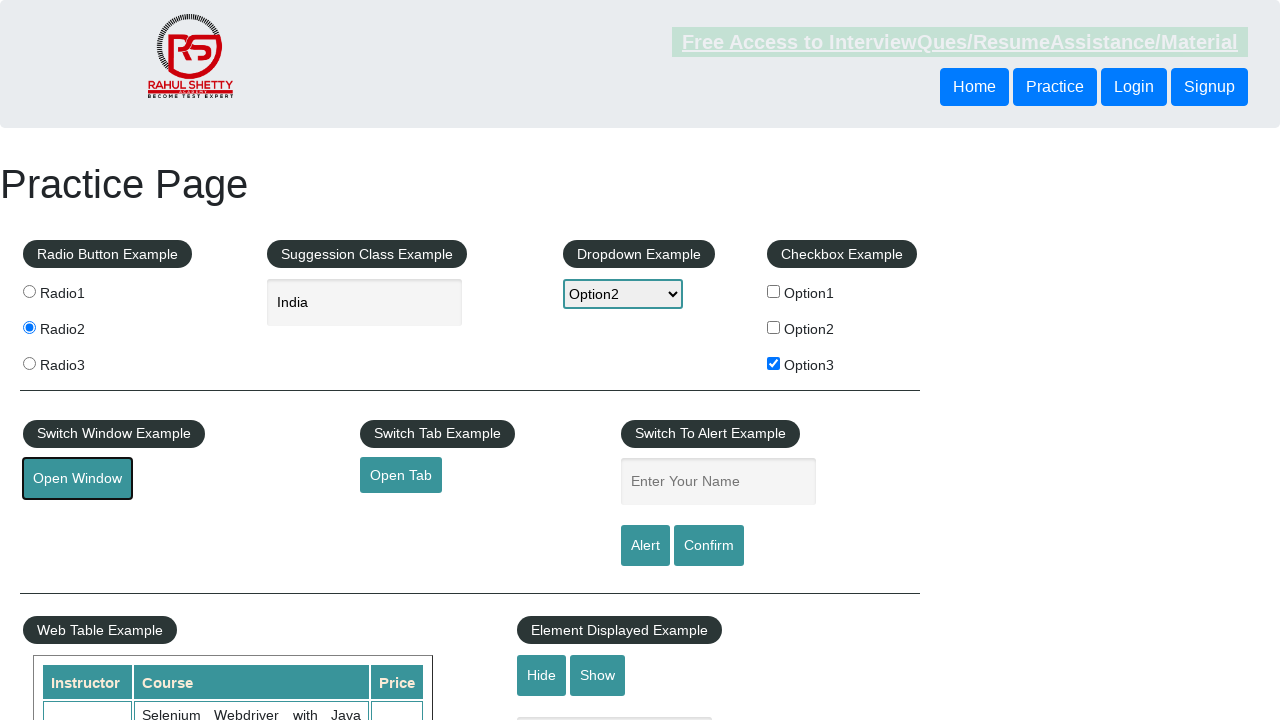

Switched to newly opened window
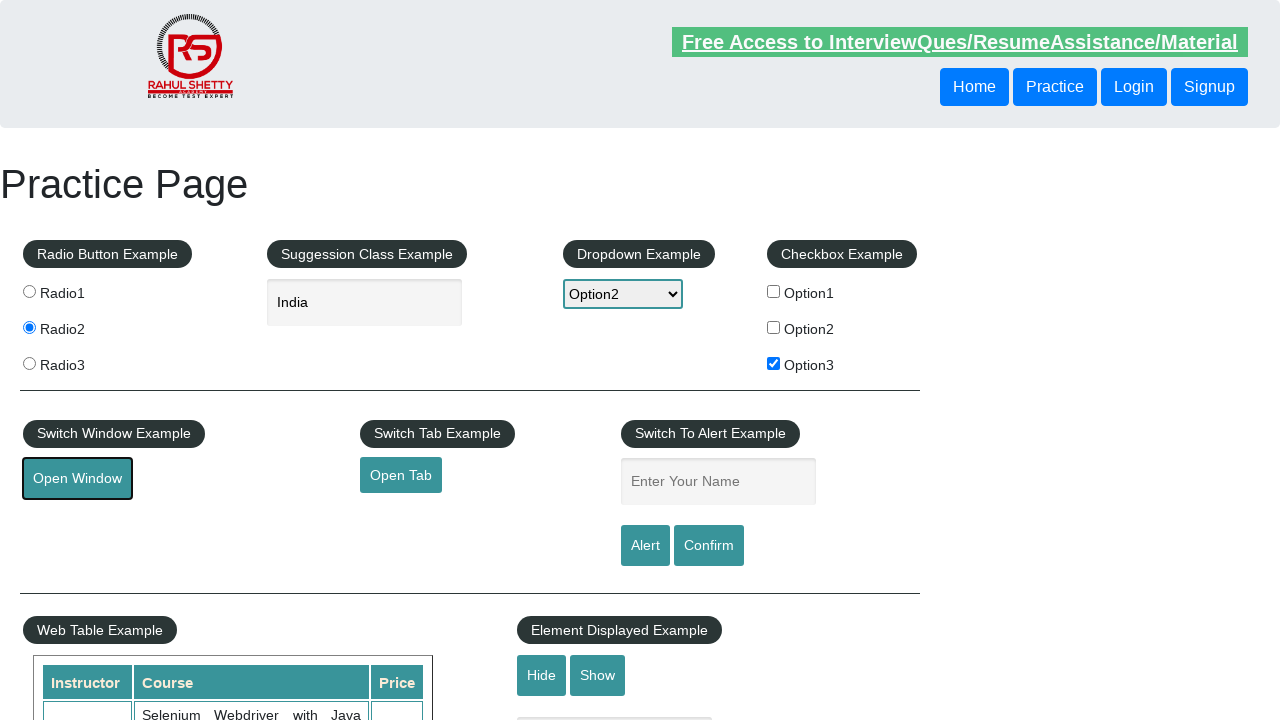

Located text element in new window
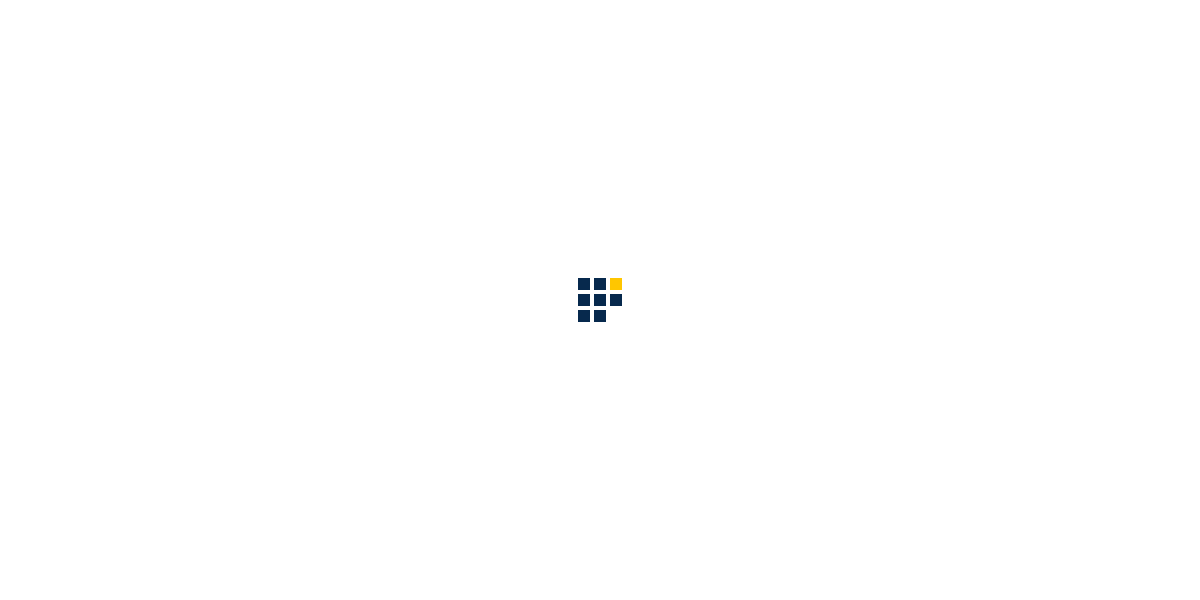

Retrieved text from element: 'Access all our Courses'
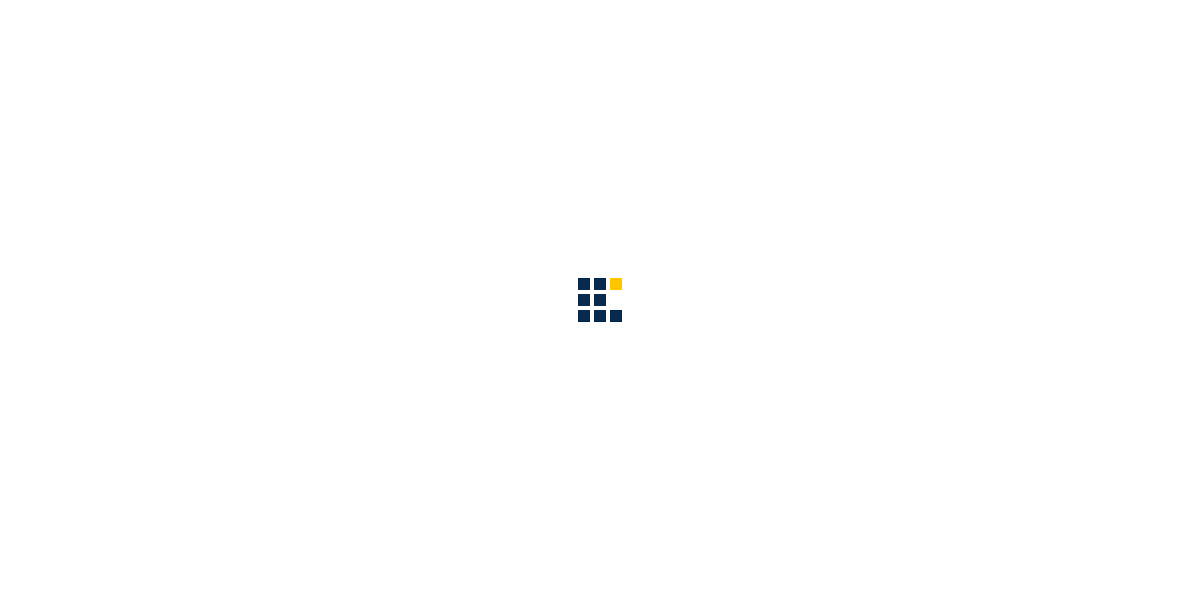

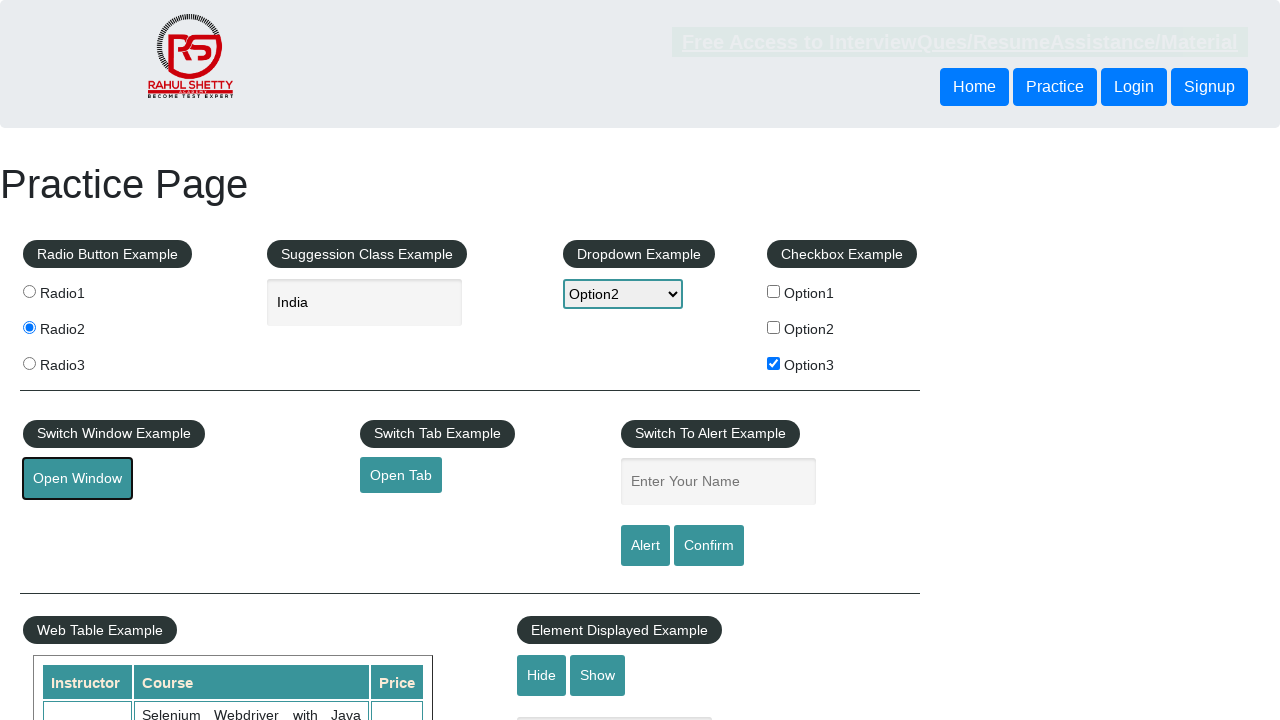